Checks PS5 availability on Boulanger by looking for online purchase button

Starting URL: https://www.boulanger.com/ref/1147567

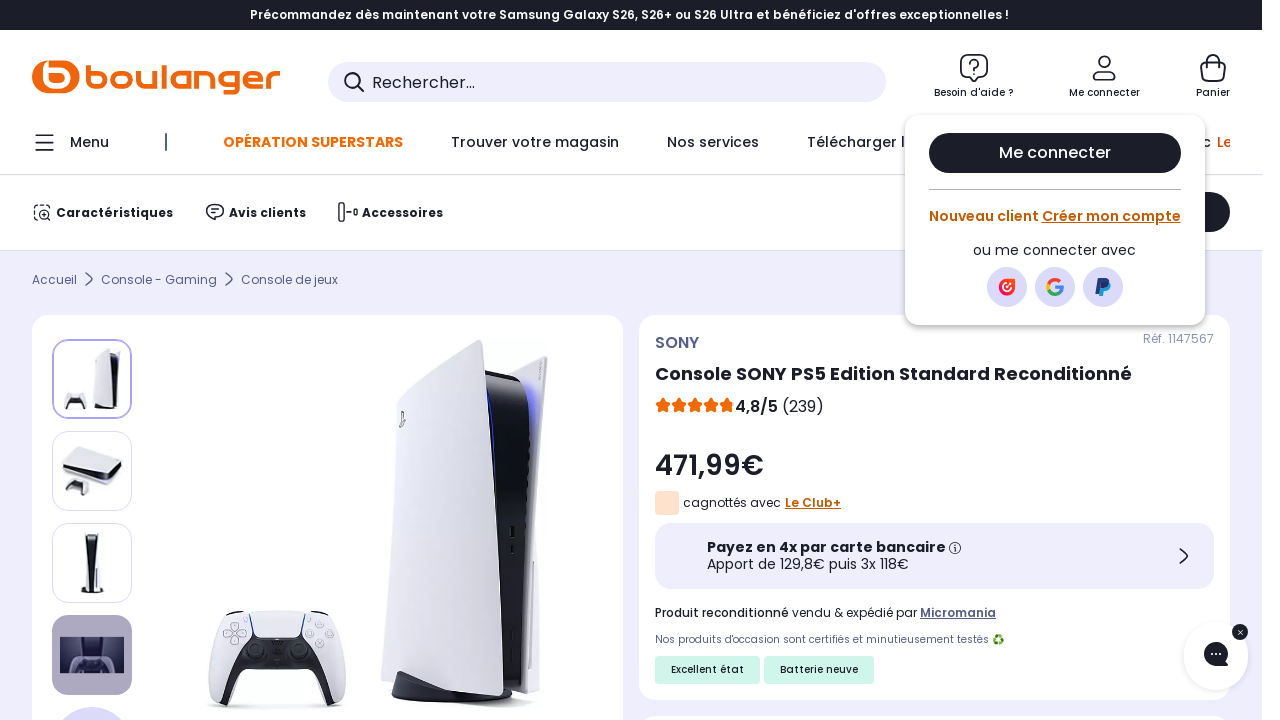

Online purchase button not found - PS5 is not available on Boulanger
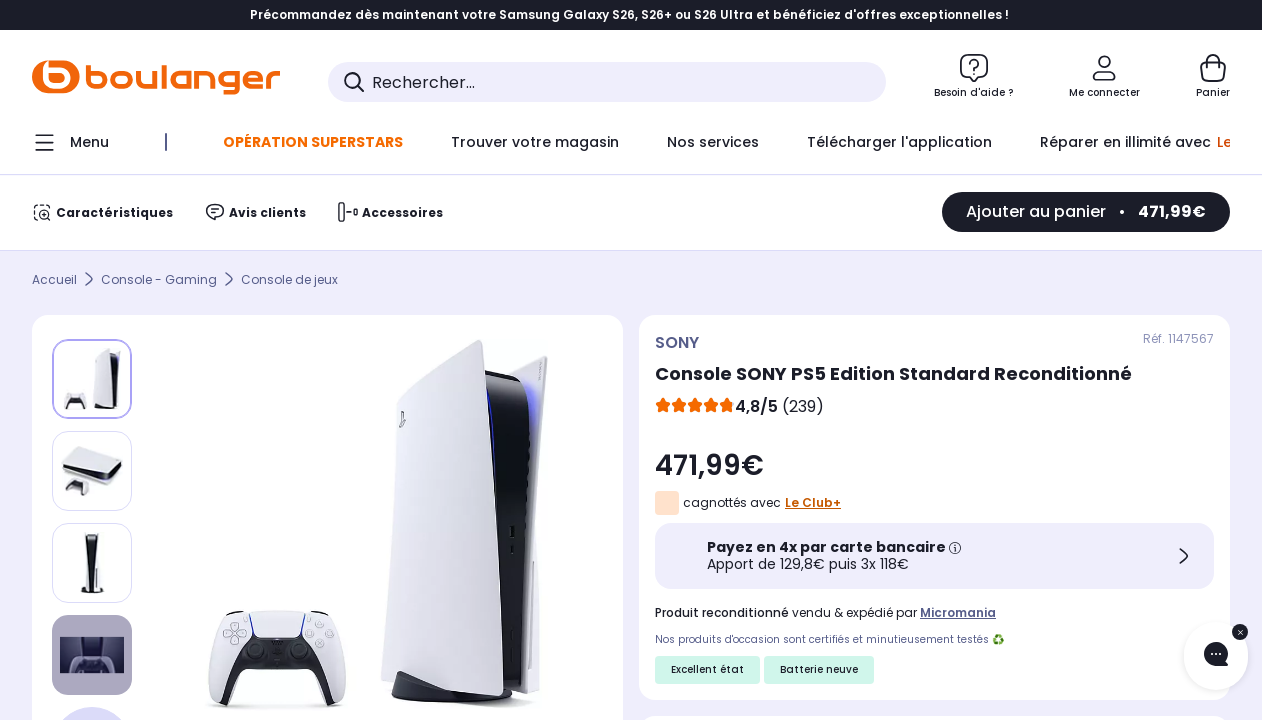

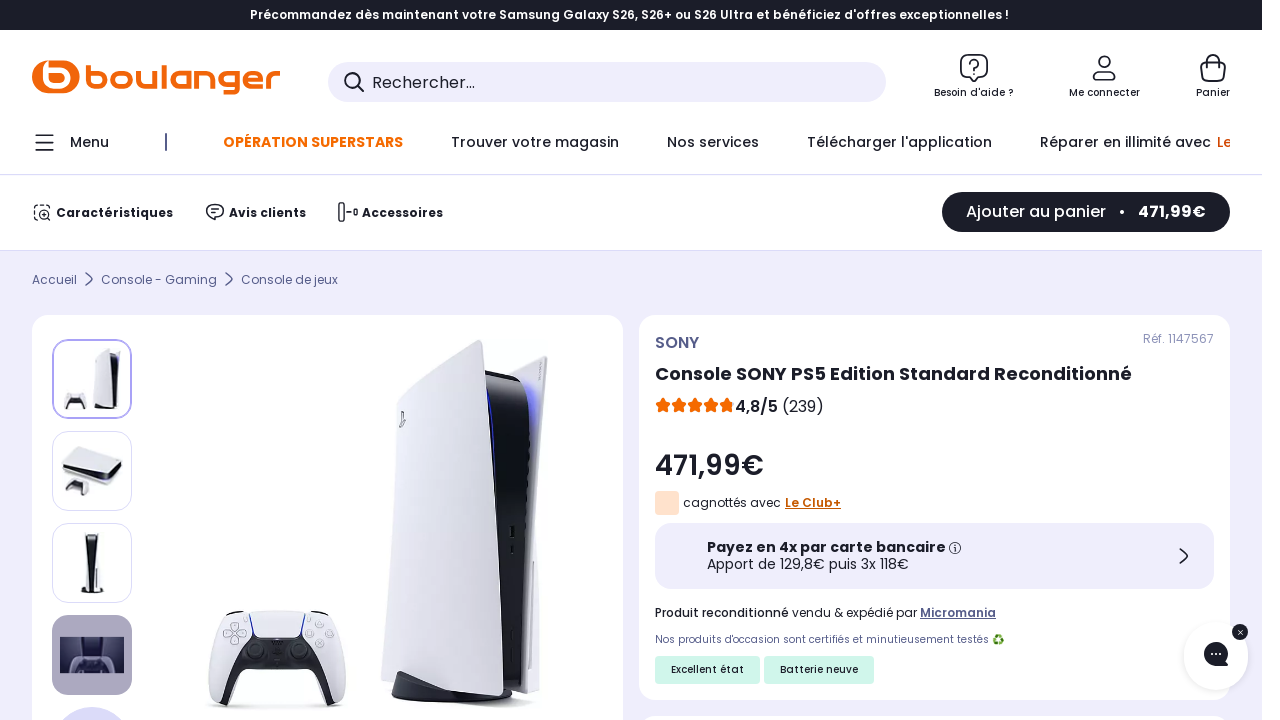